Tests the OrangeHRM homepage by clicking the "Book a Free Demo" button and verifying the country dropdown is present on the demo form page.

Starting URL: https://www.orangehrm.com/

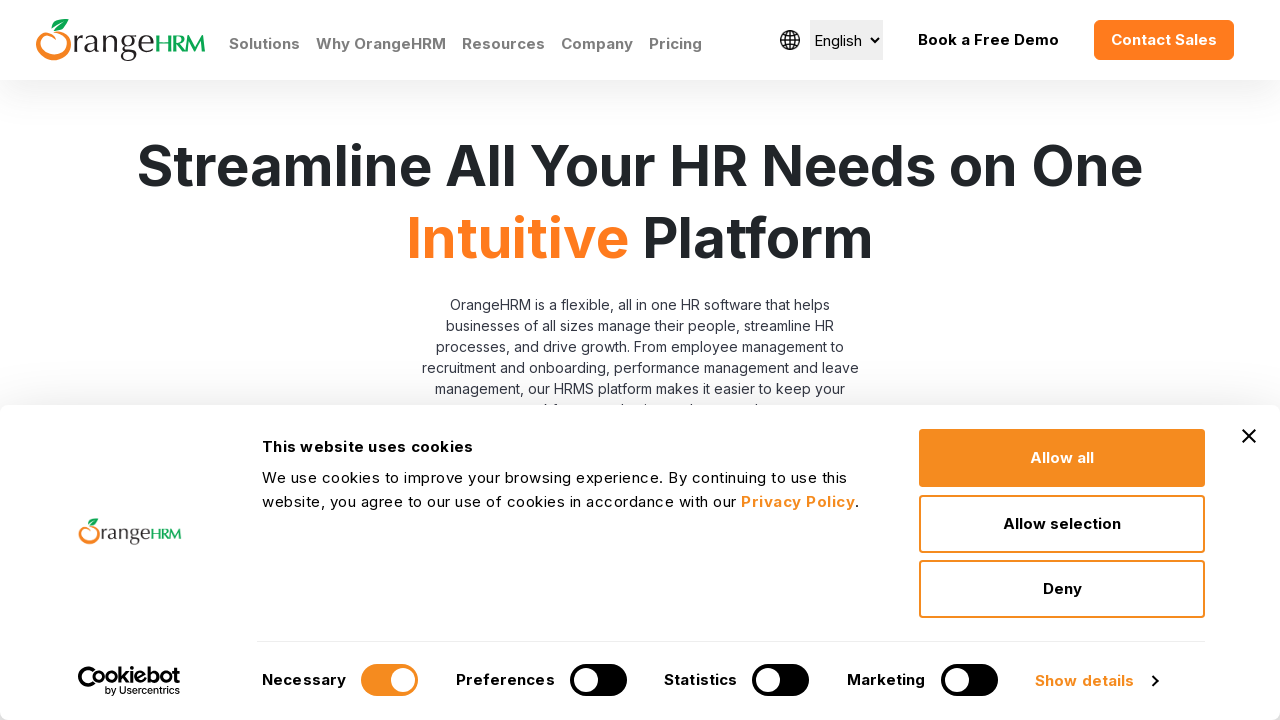

Clicked the second 'Book a Free Demo' button at (988, 40) on text=Book a Free Demo >> nth=1
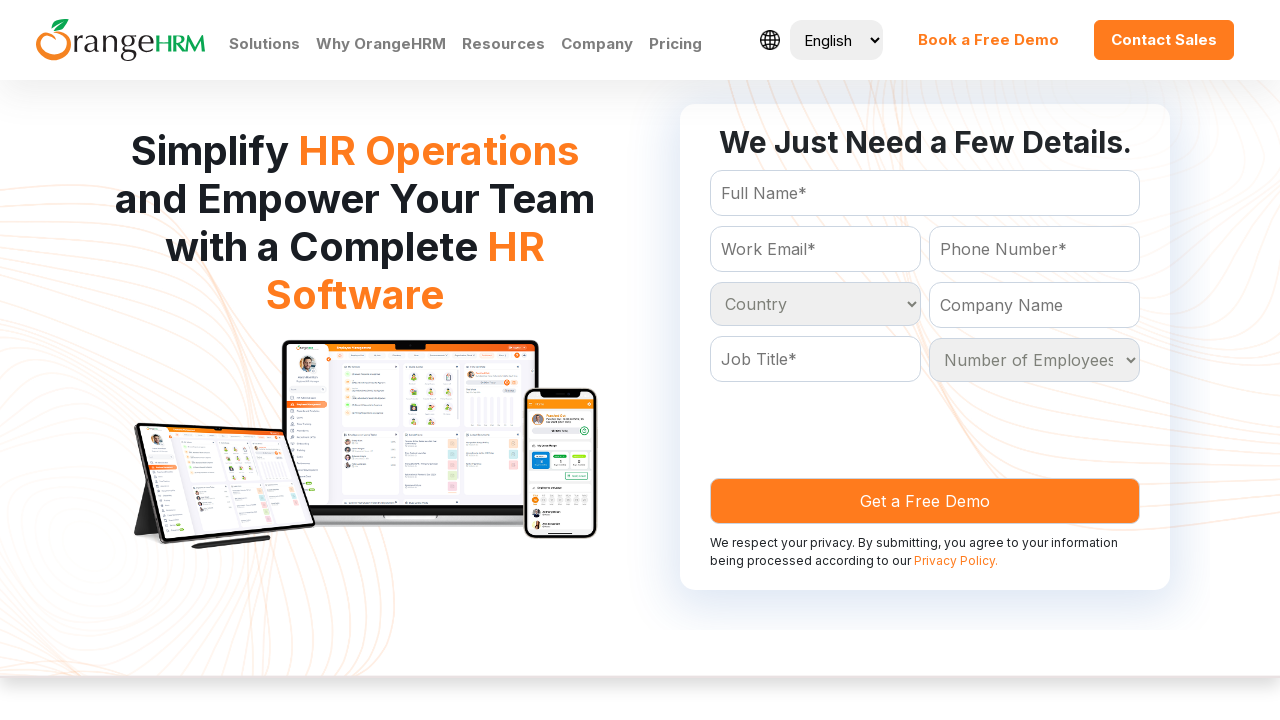

Country dropdown is now visible on the demo form page
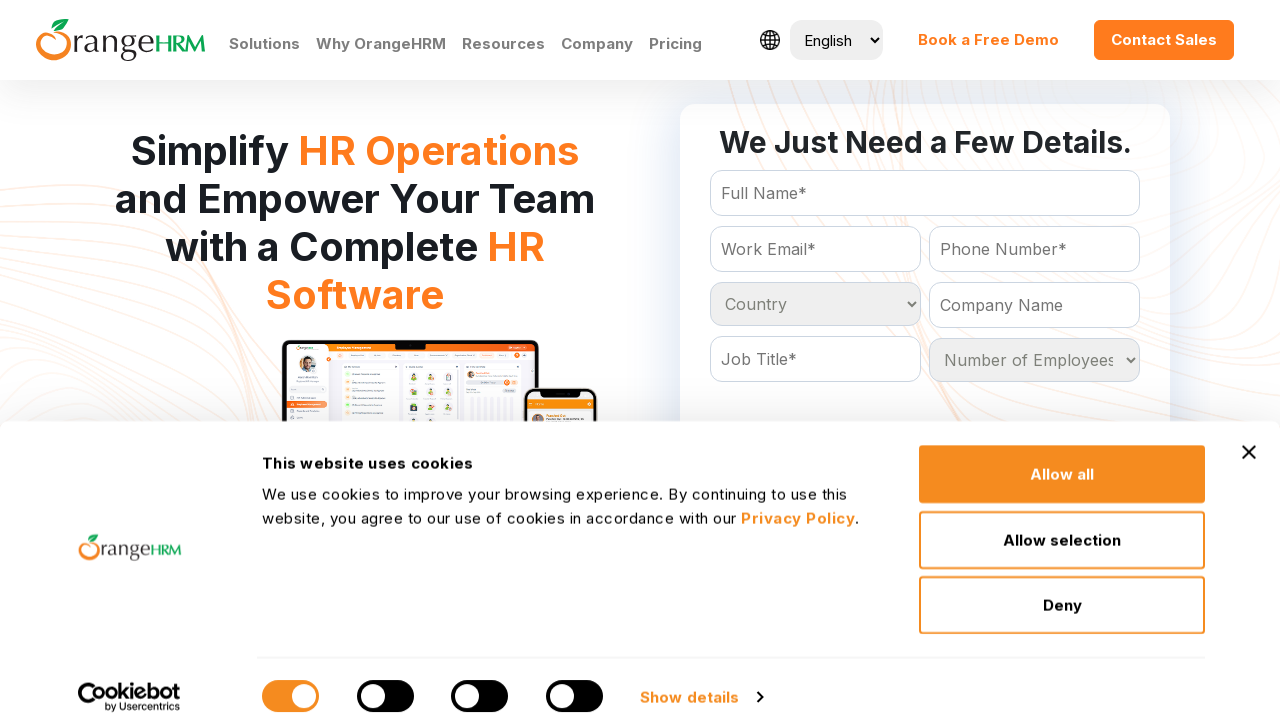

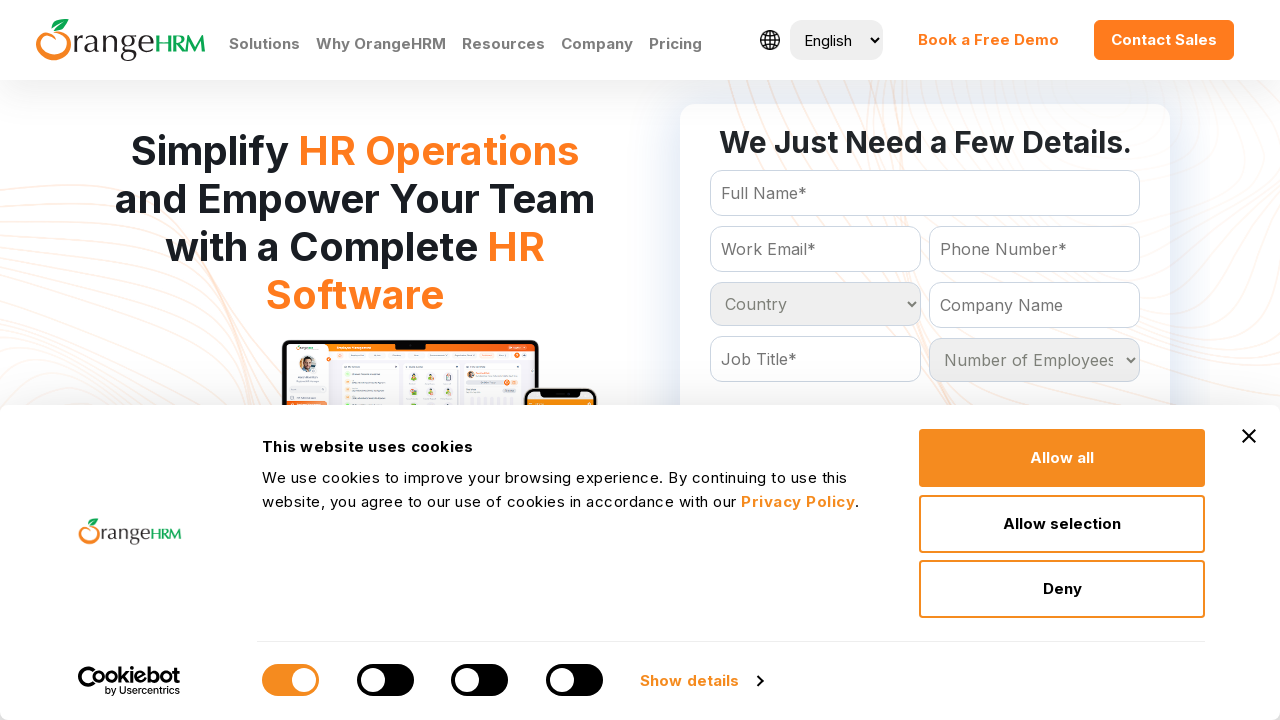